Tests e-commerce shopping flow on demoblaze.com by adding multiple notebook products to cart, removing one item, and completing a purchase with personal information

Starting URL: https://www.demoblaze.com/index.html

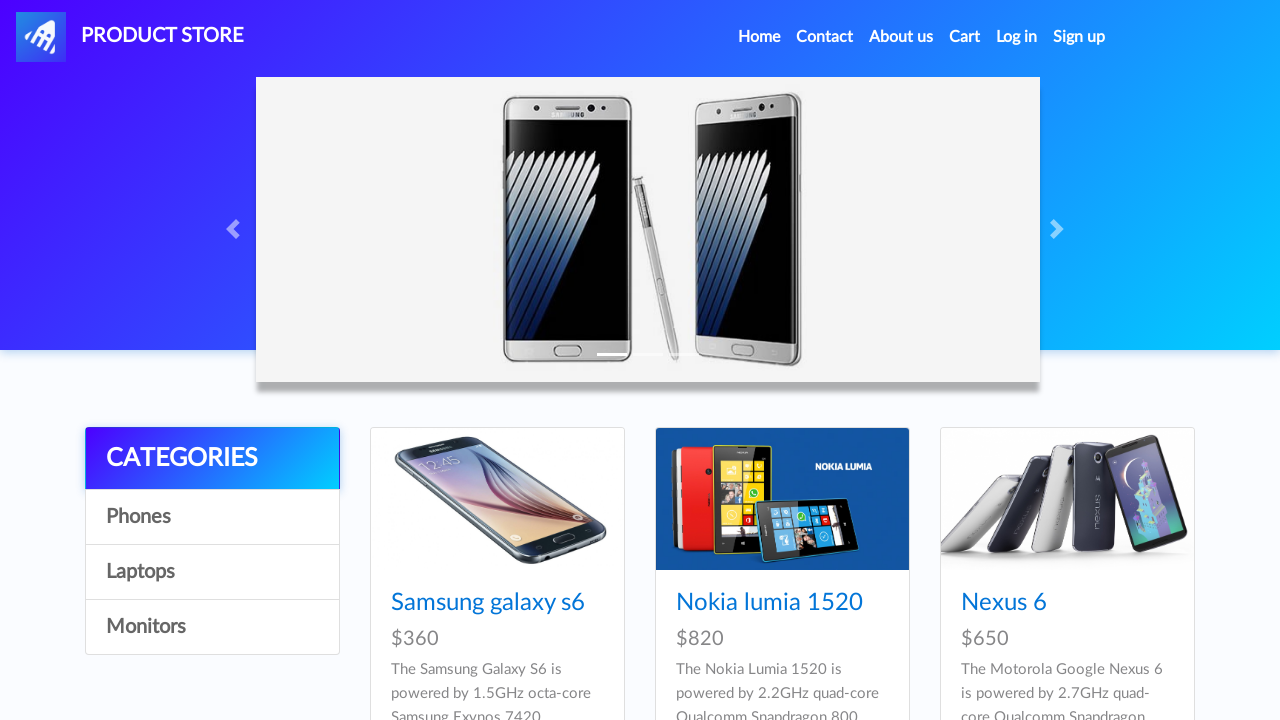

Navigated to demoblaze.com home page
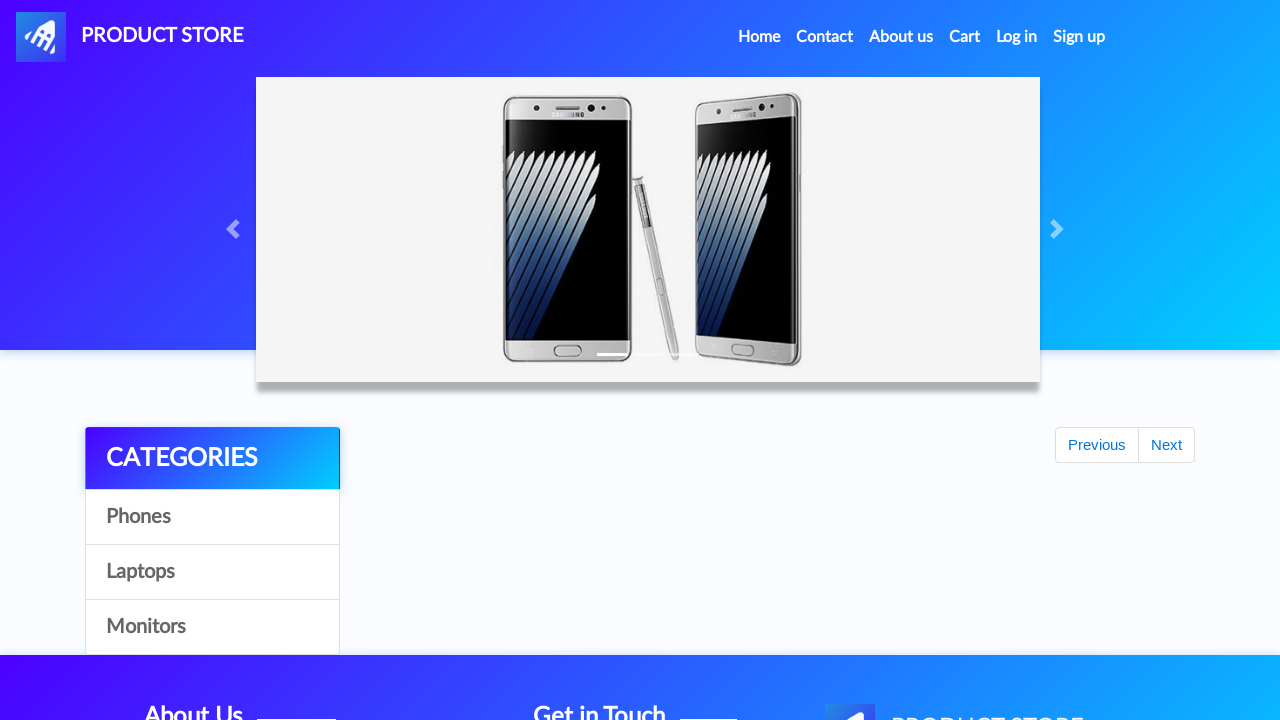

Clicked on Laptops/Notebook category at (212, 572) on a[onclick="byCat('notebook')"]
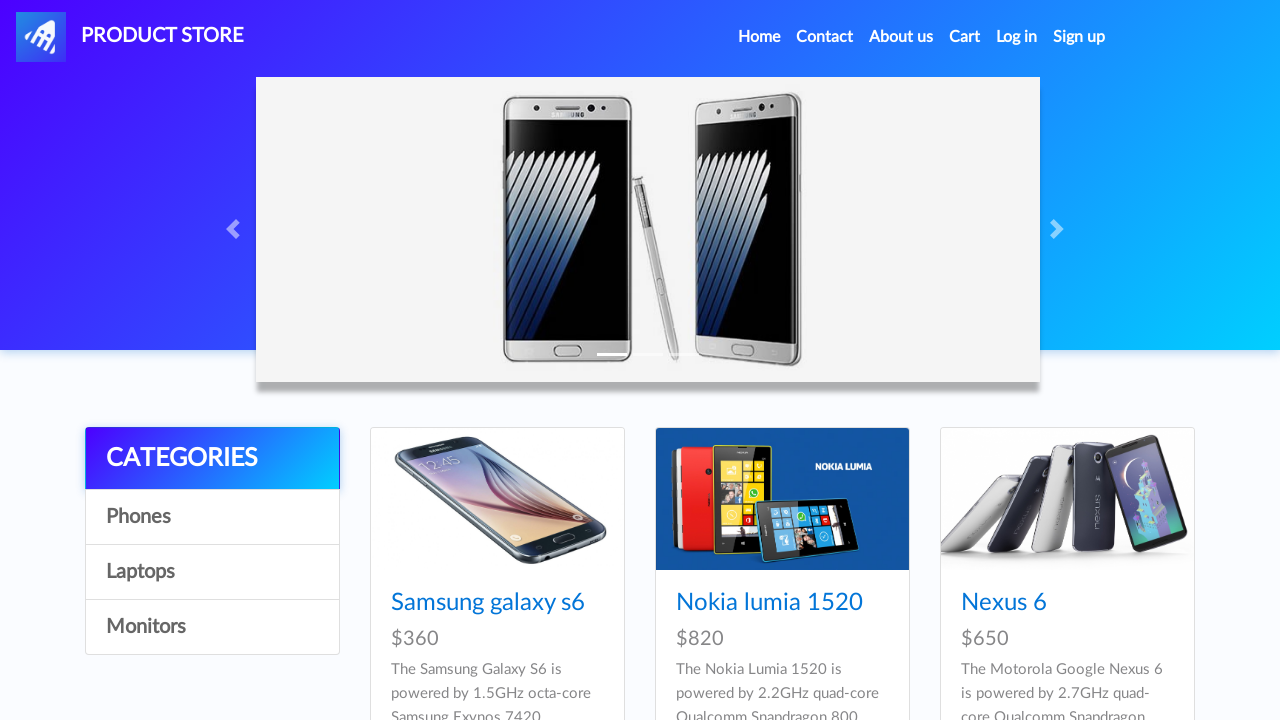

Waited for category to load
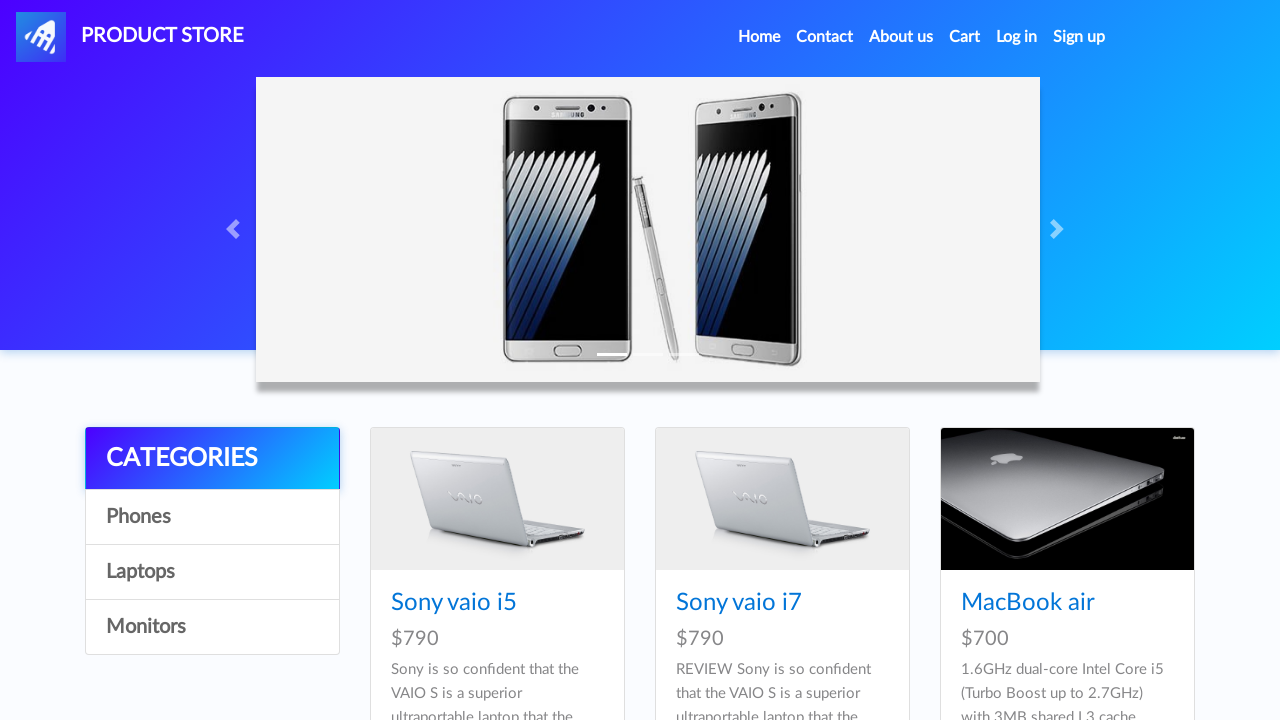

Clicked on product with ID 8 at (497, 499) on a[href*='8']
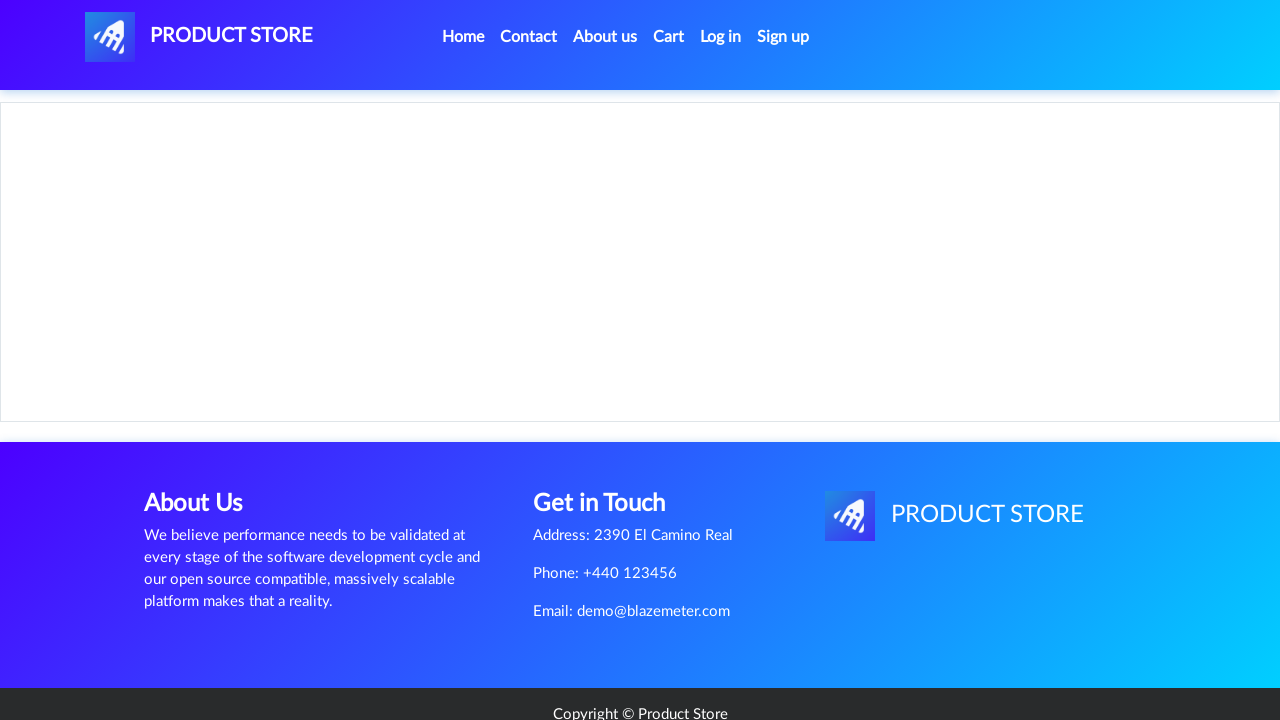

Product details page loaded
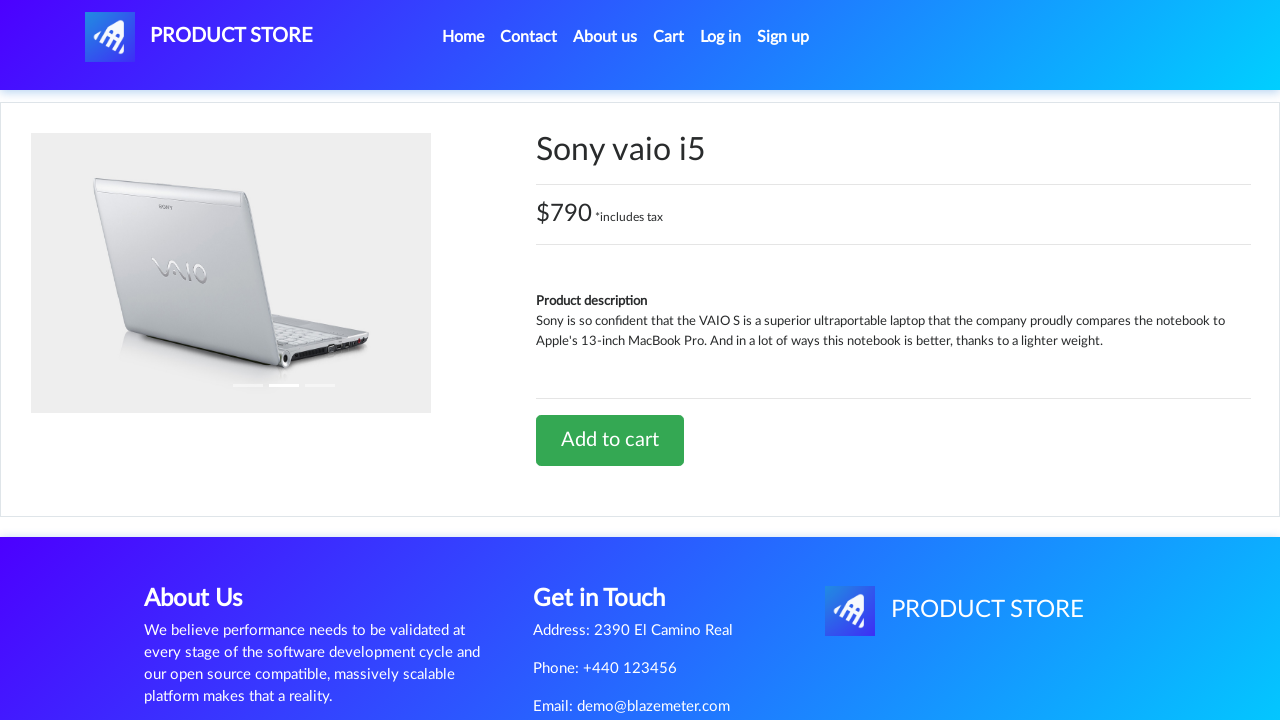

Clicked 'Add to cart' button for product 8 at (610, 440) on a[onclick*='8']
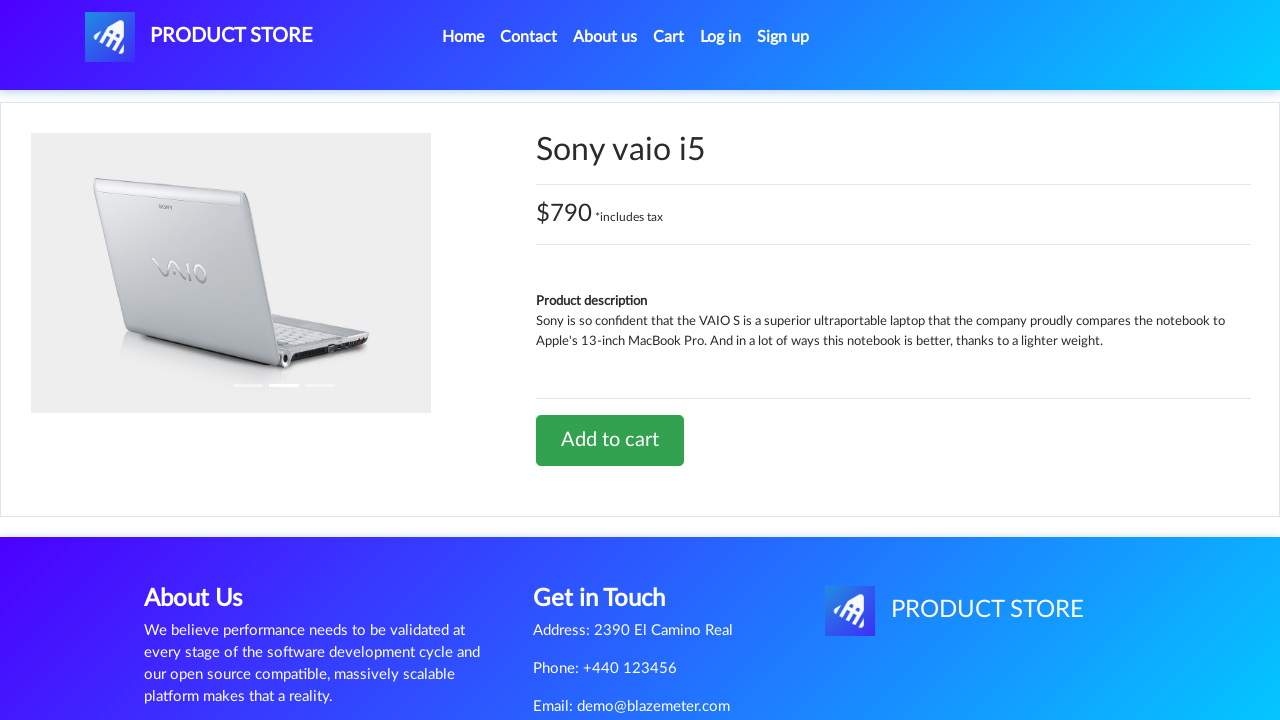

Accepted confirmation dialog for product 8
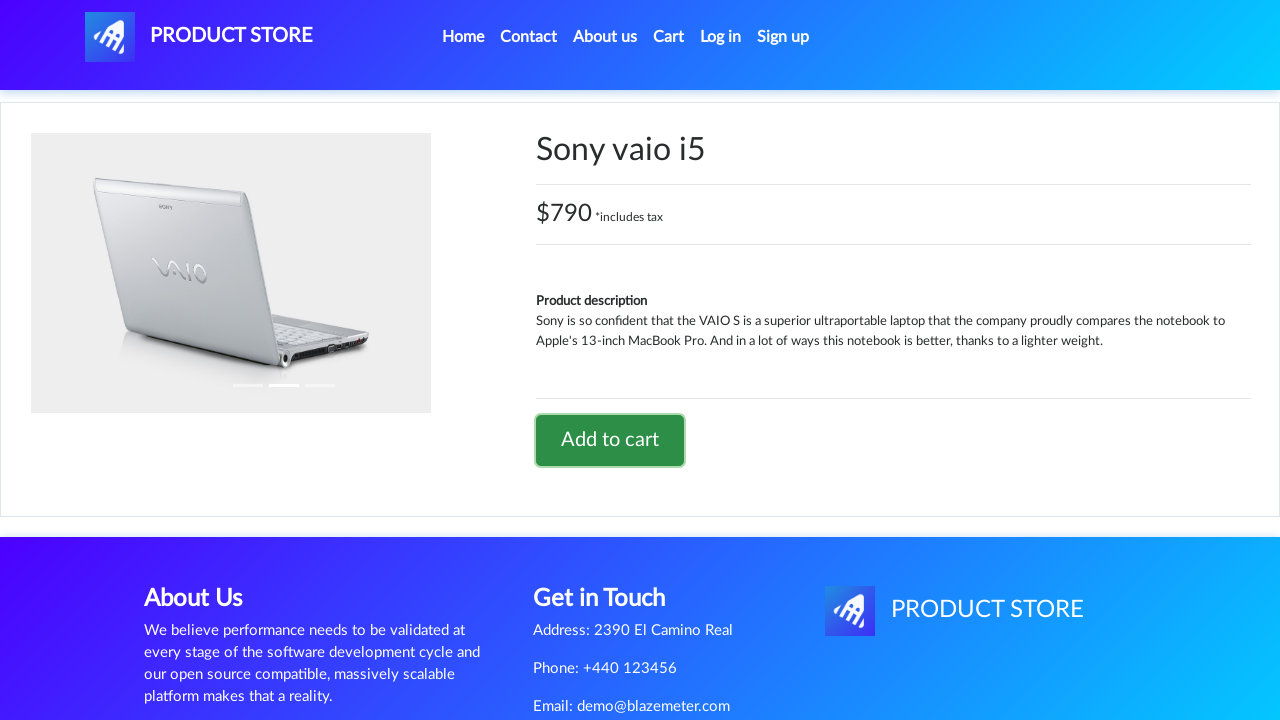

Navigated to demoblaze.com home page
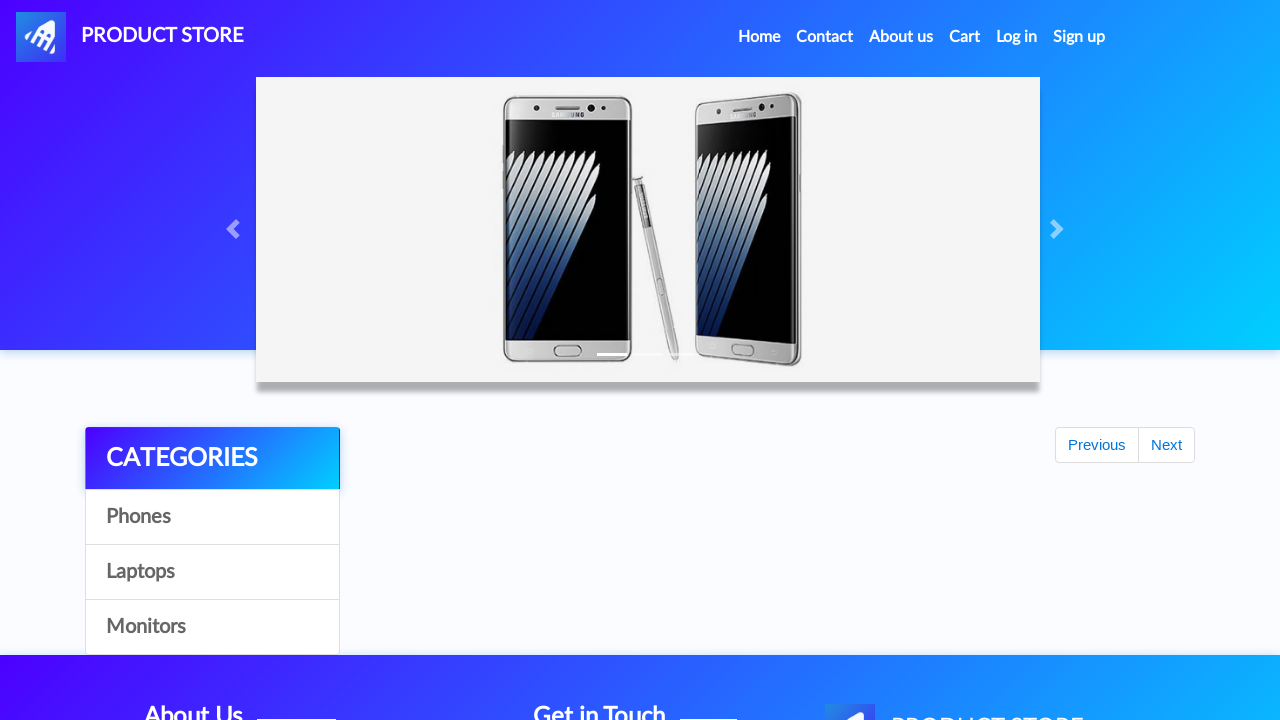

Clicked on Laptops/Notebook category at (212, 572) on a[onclick="byCat('notebook')"]
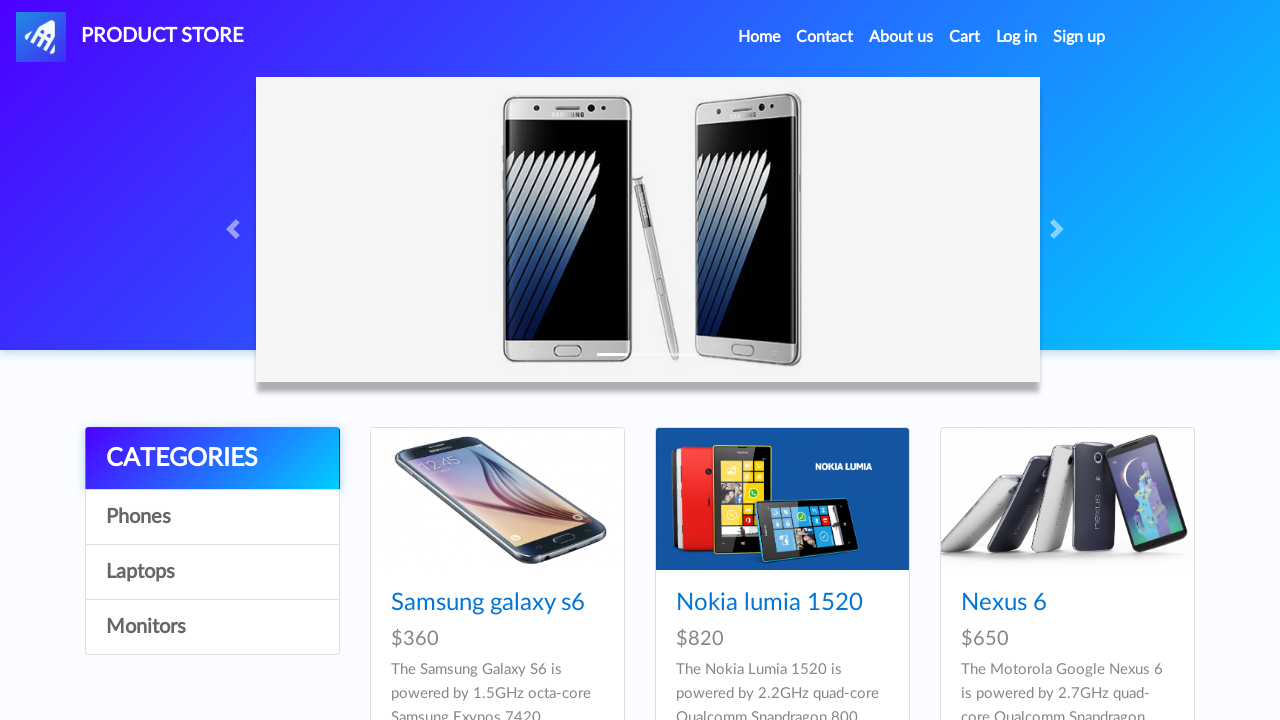

Waited for category to load
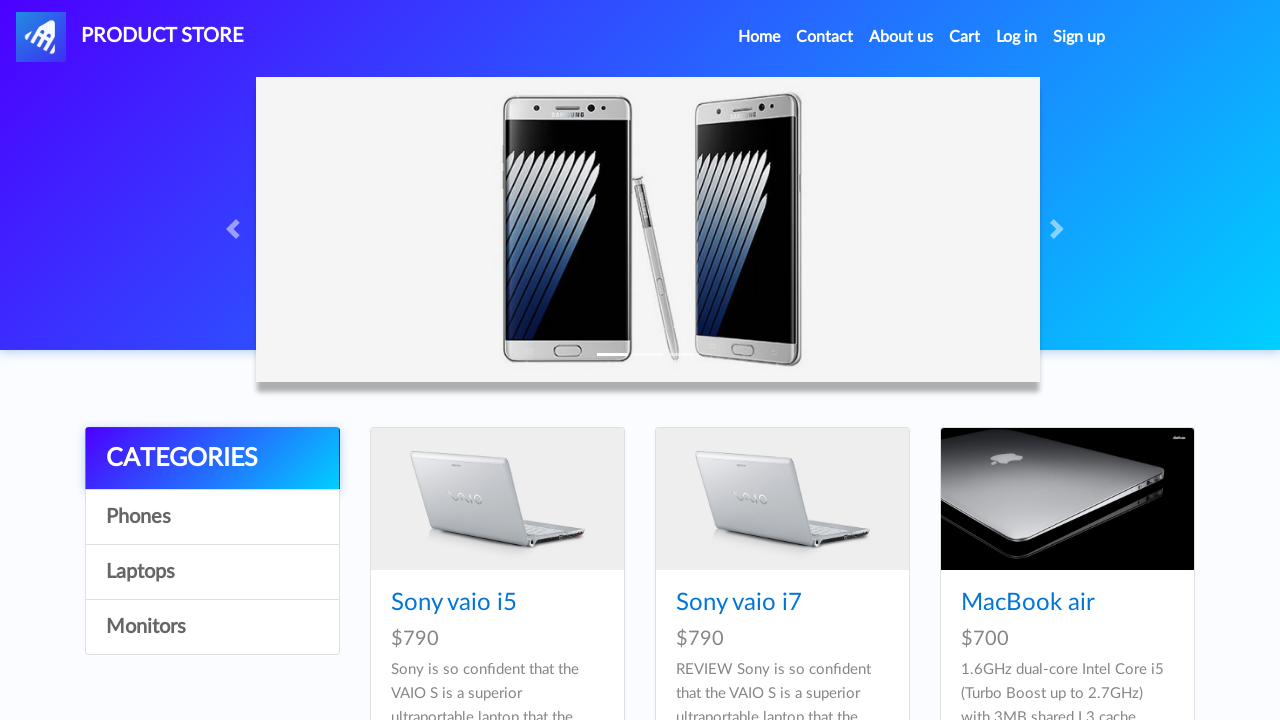

Clicked on product with ID 12 at (497, 361) on a[href*='12']
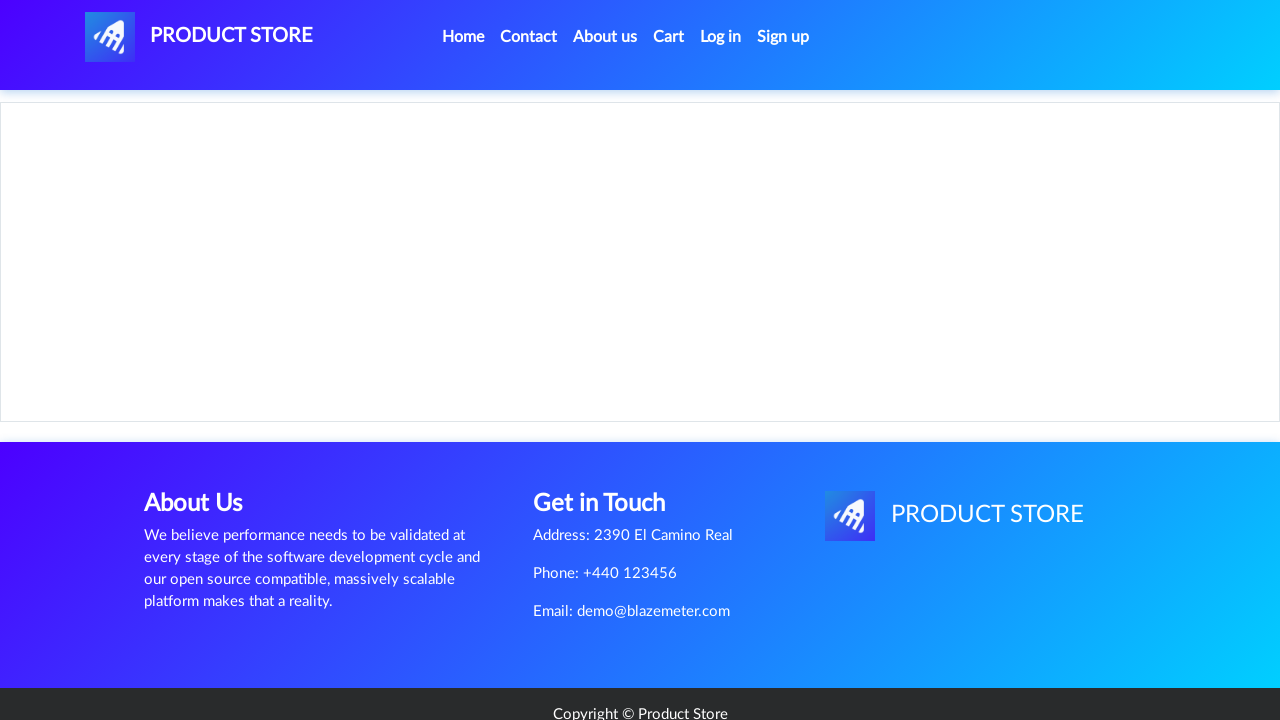

Product details page loaded
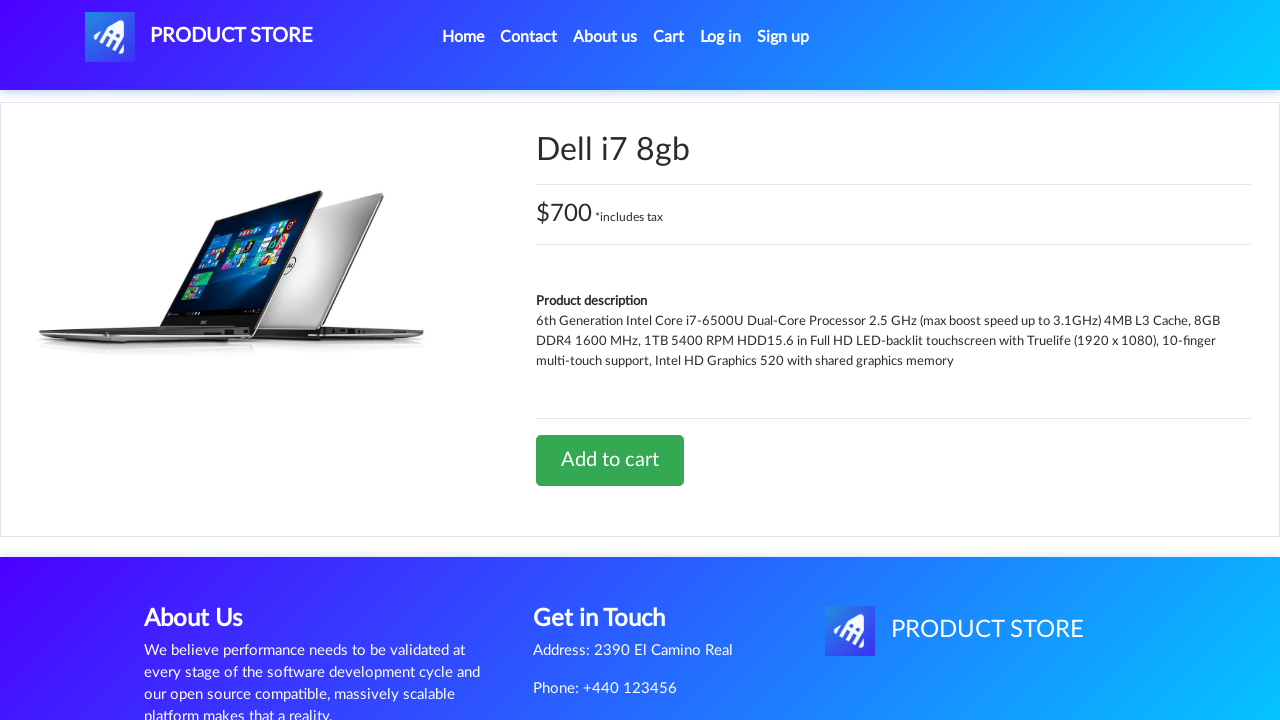

Clicked 'Add to cart' button for product 12 at (610, 460) on a[onclick*='12']
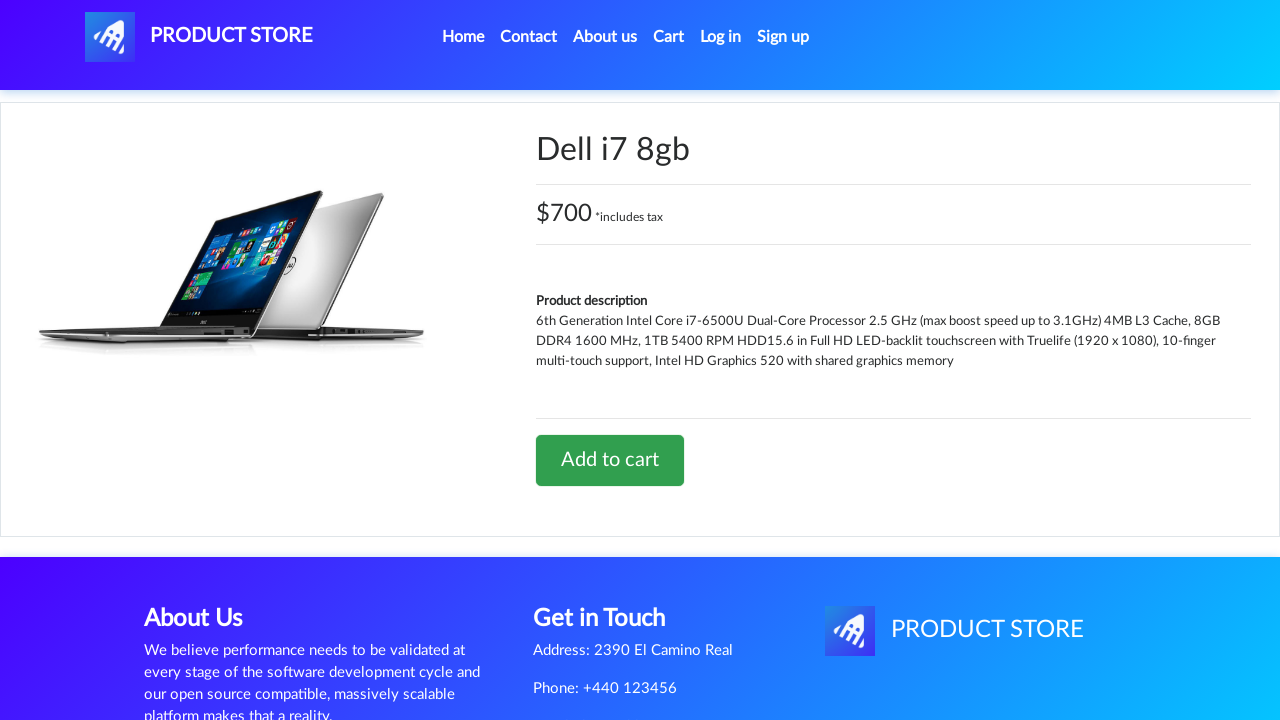

Accepted confirmation dialog for product 12
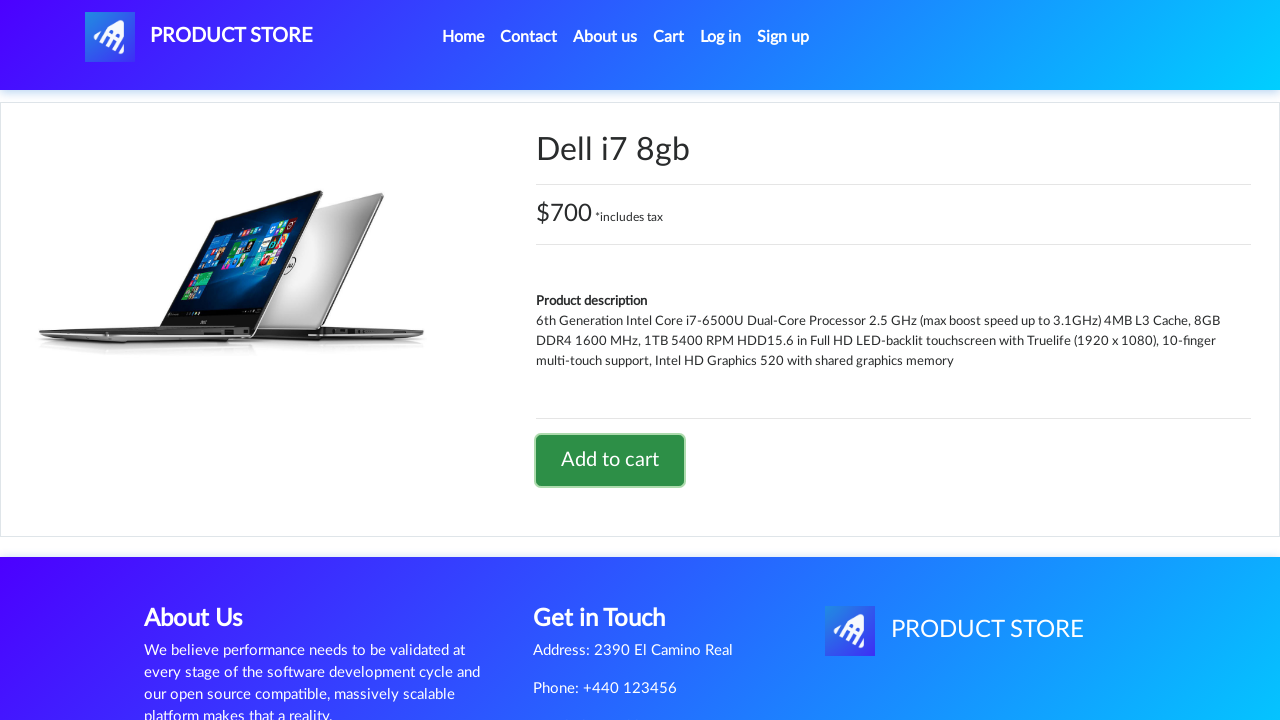

Clicked cart icon to view shopping cart at (669, 37) on #cartur
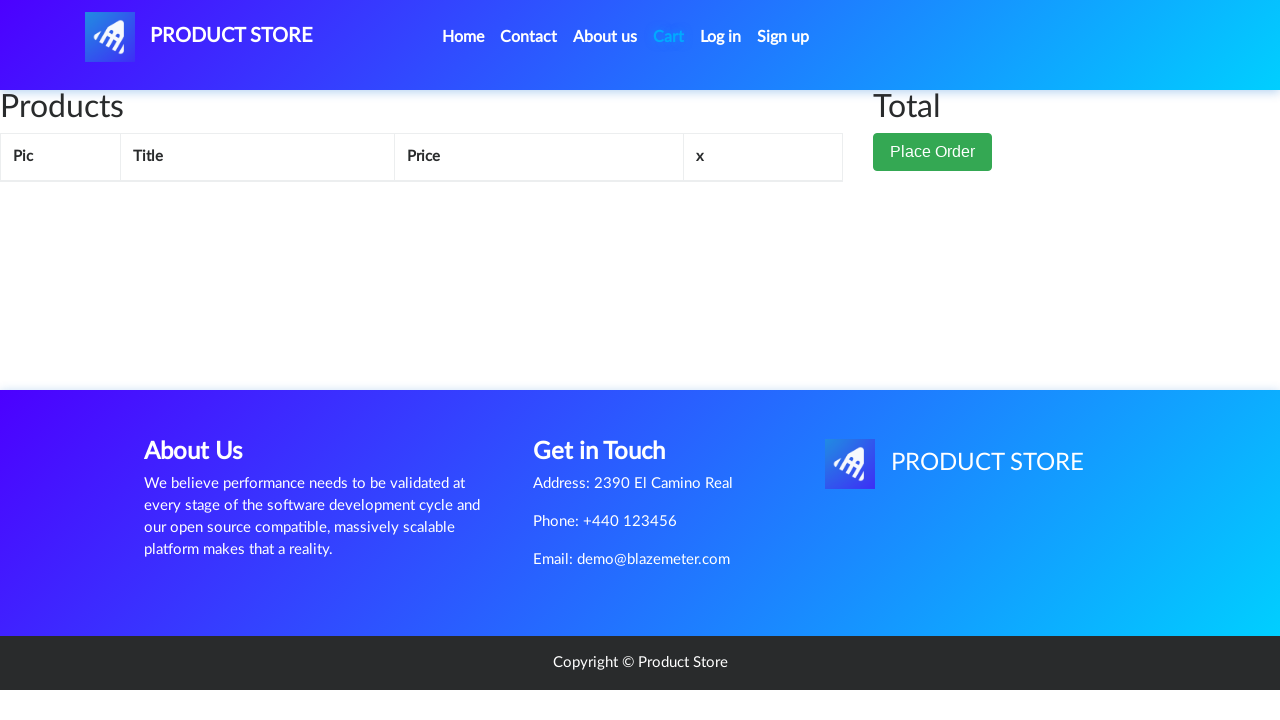

Cart page loaded with items
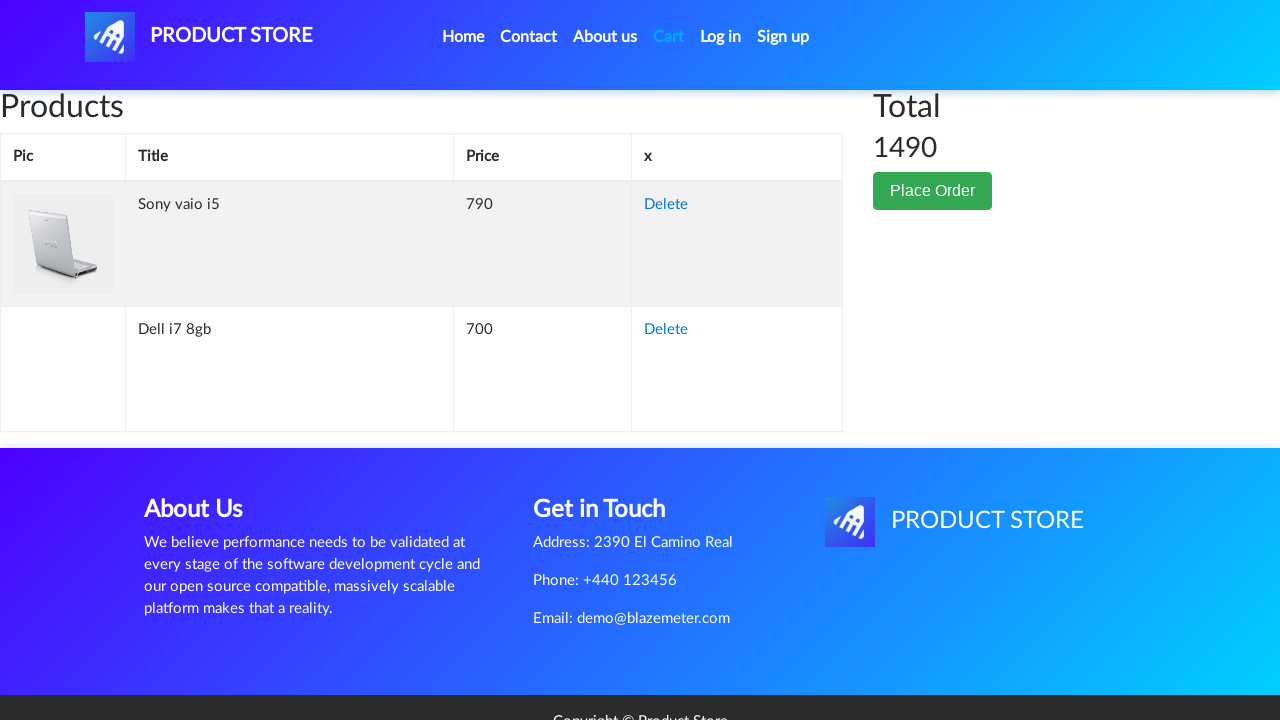

Clicked delete link to remove 'Dell i7 8gb' from cart at (666, 330) on xpath=//td[contains(text(),'Dell i7 8gb')]/following-sibling::td[2]//a
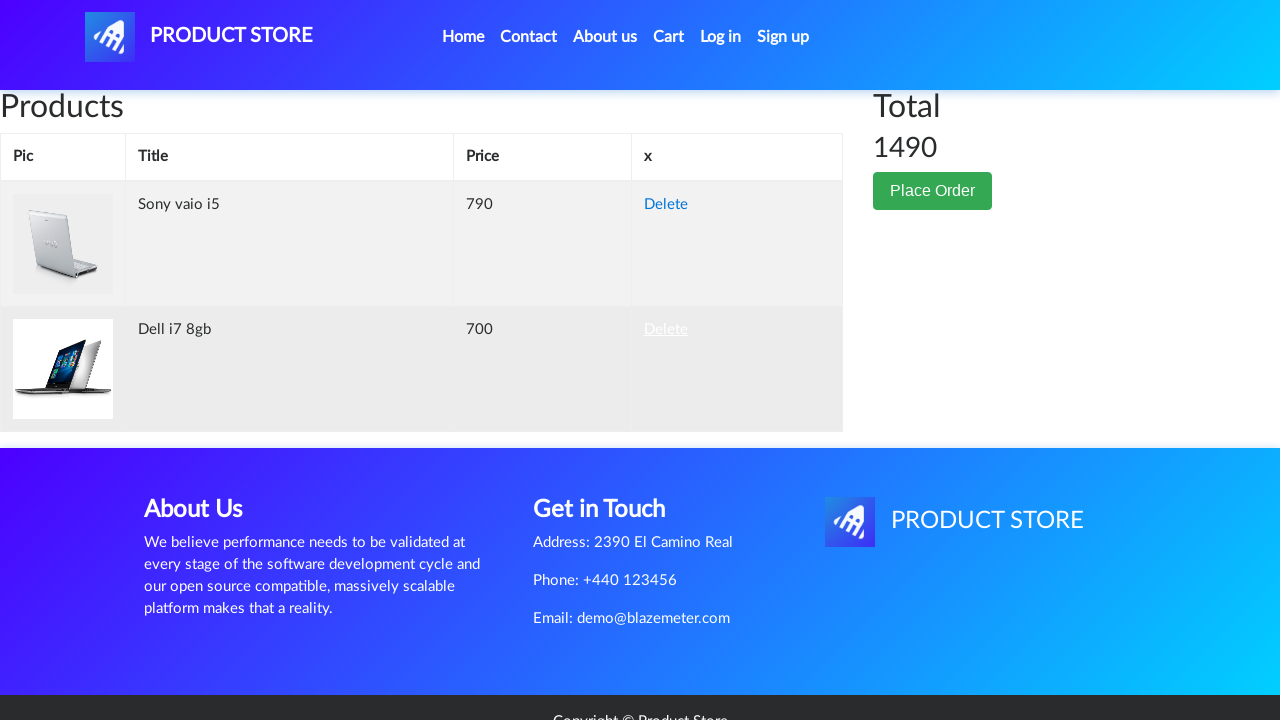

Item removed from cart
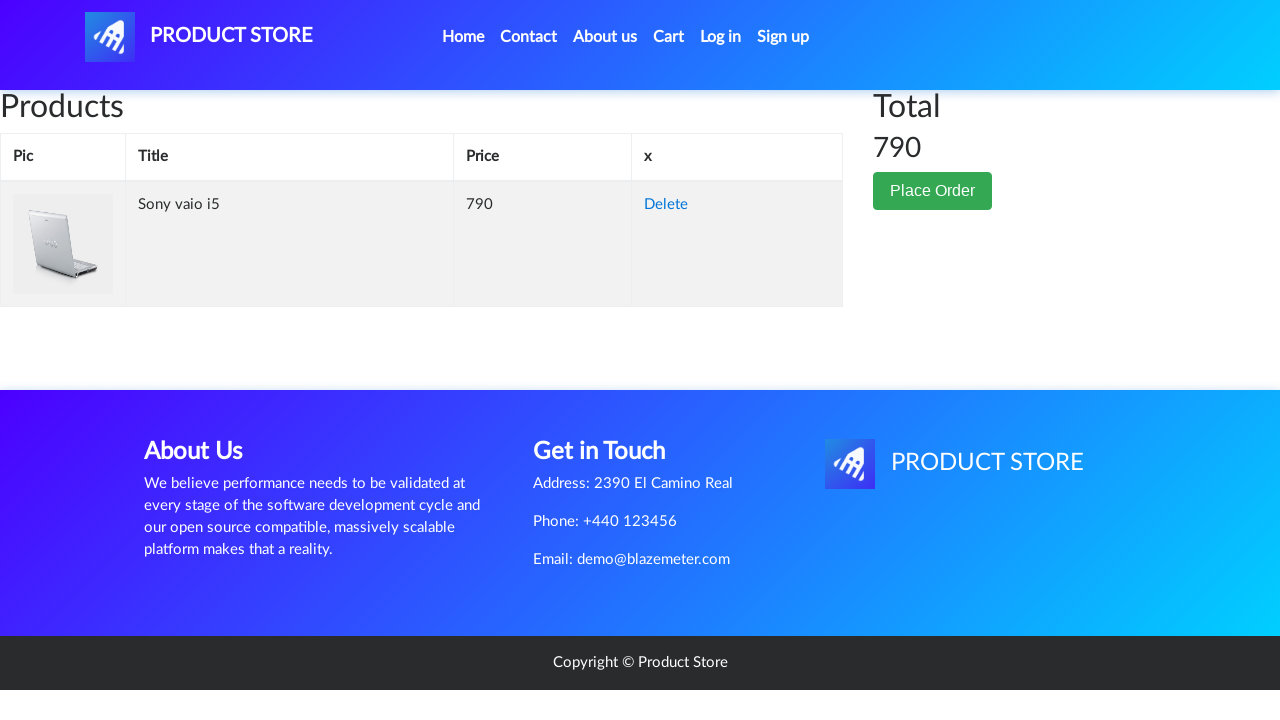

Clicked 'Place Order' button at (933, 191) on button[data-target*='#orderModal']
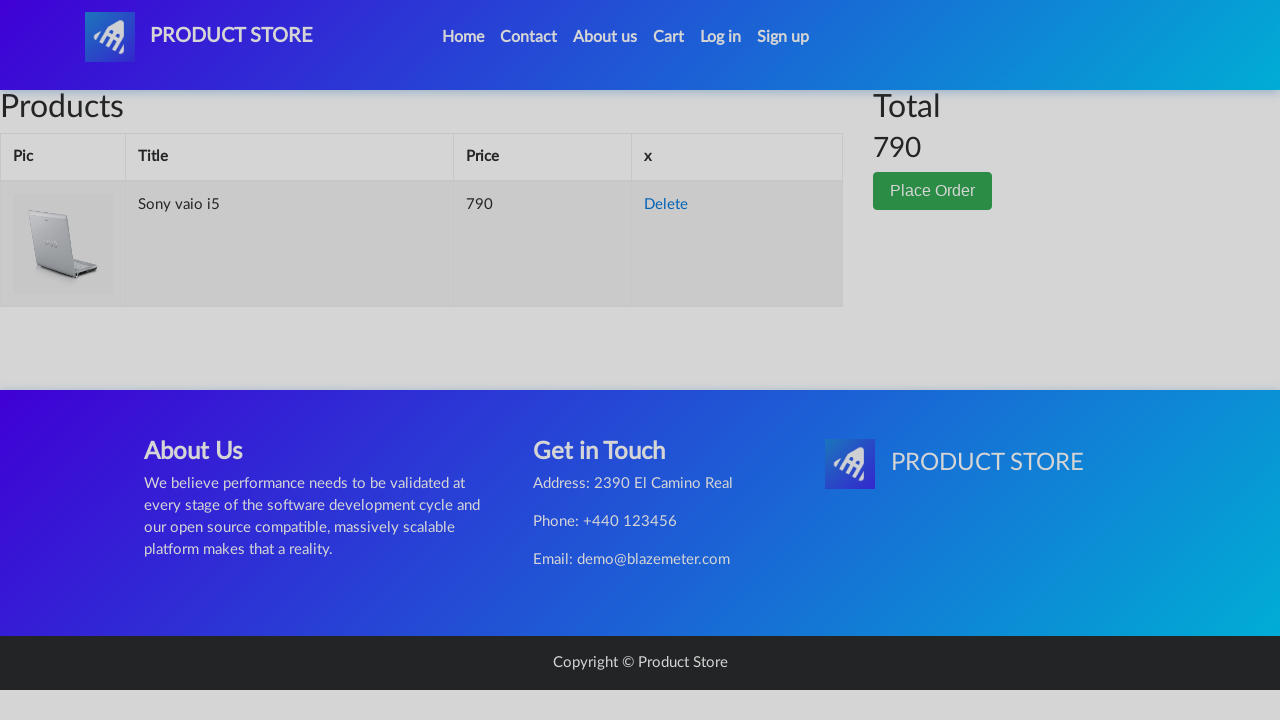

Order form modal opened with name field visible
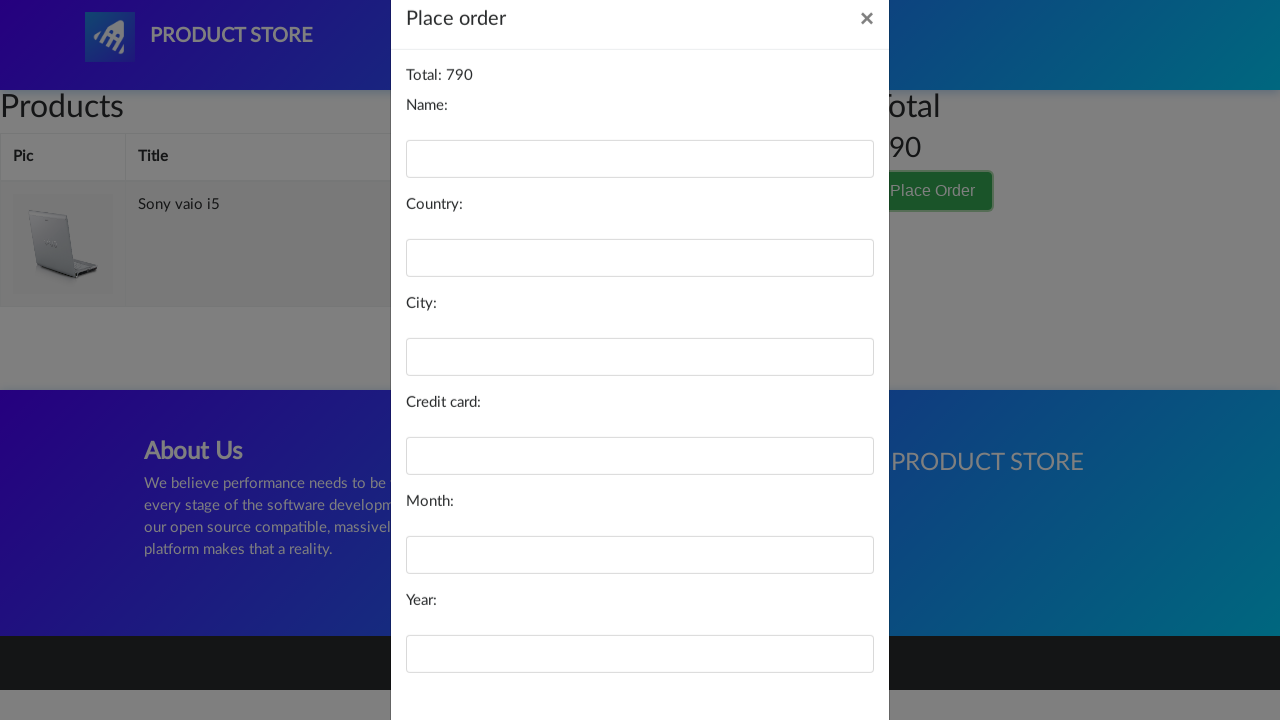

Filled in name field with 'John Doe' on #name
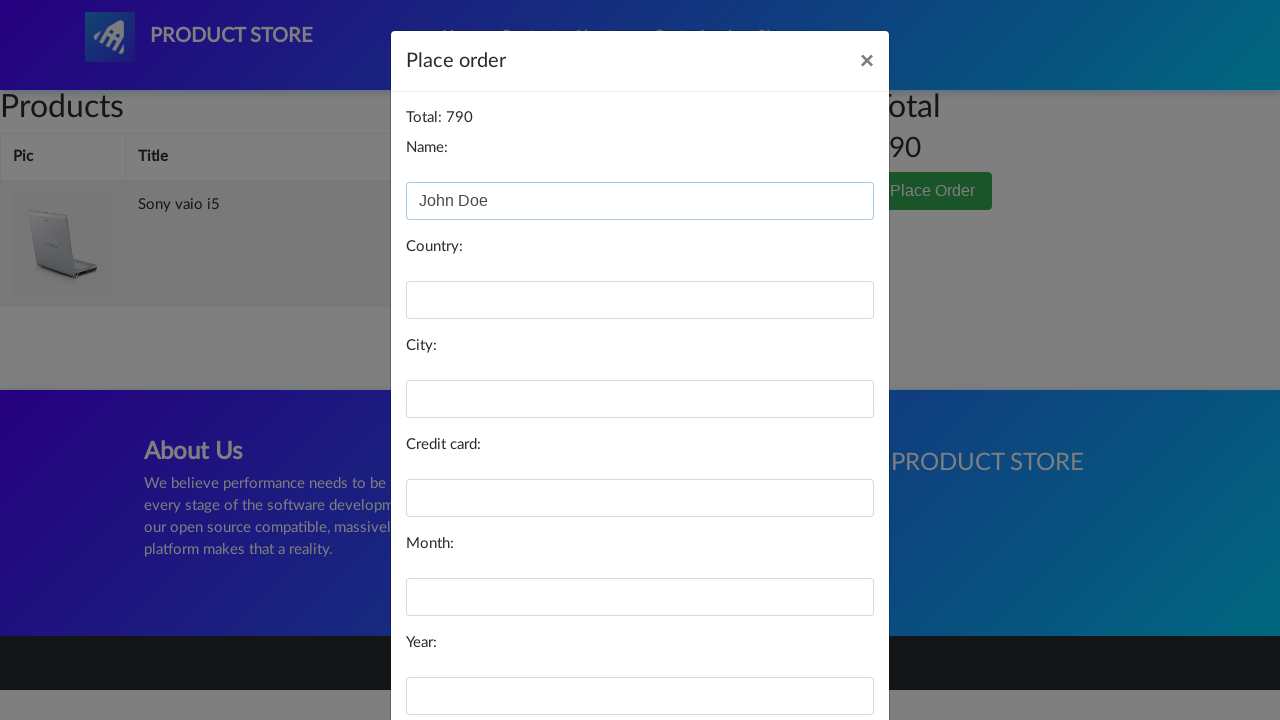

Filled in country field with 'Automation' on #country
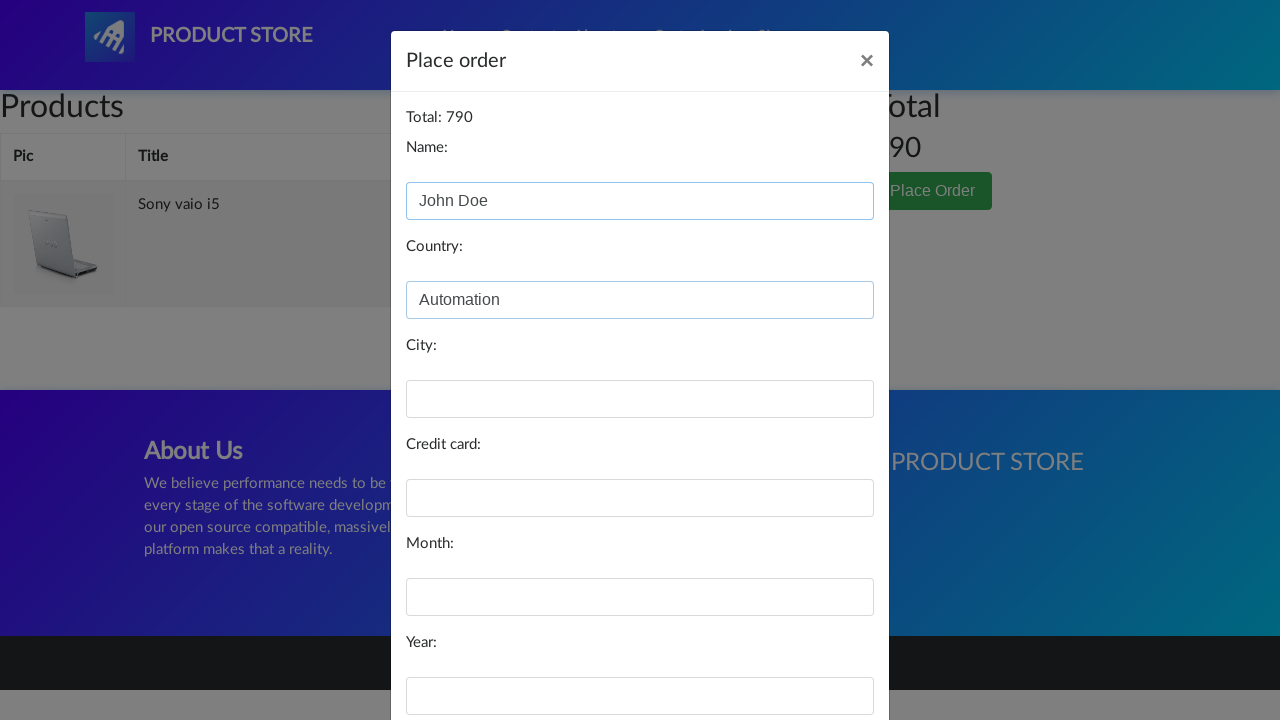

Filled in city field with 'selenium' on #city
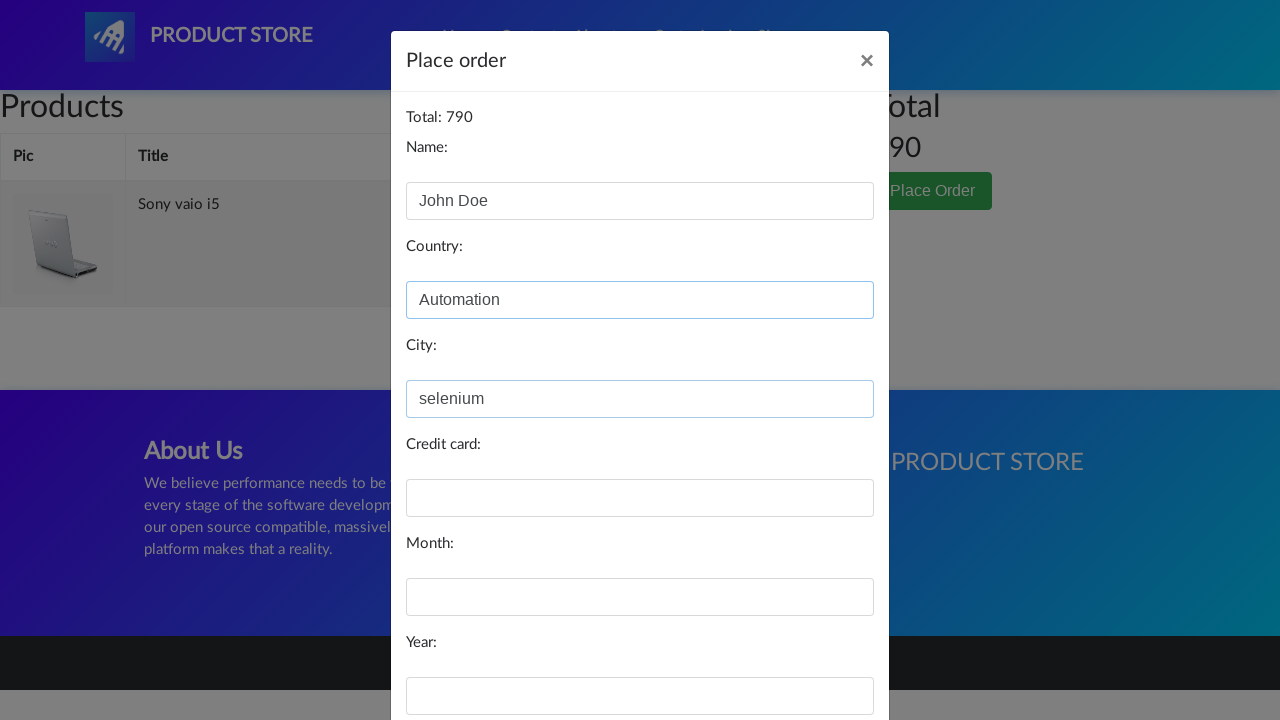

Filled in card field with 'Master Bistro' on #card
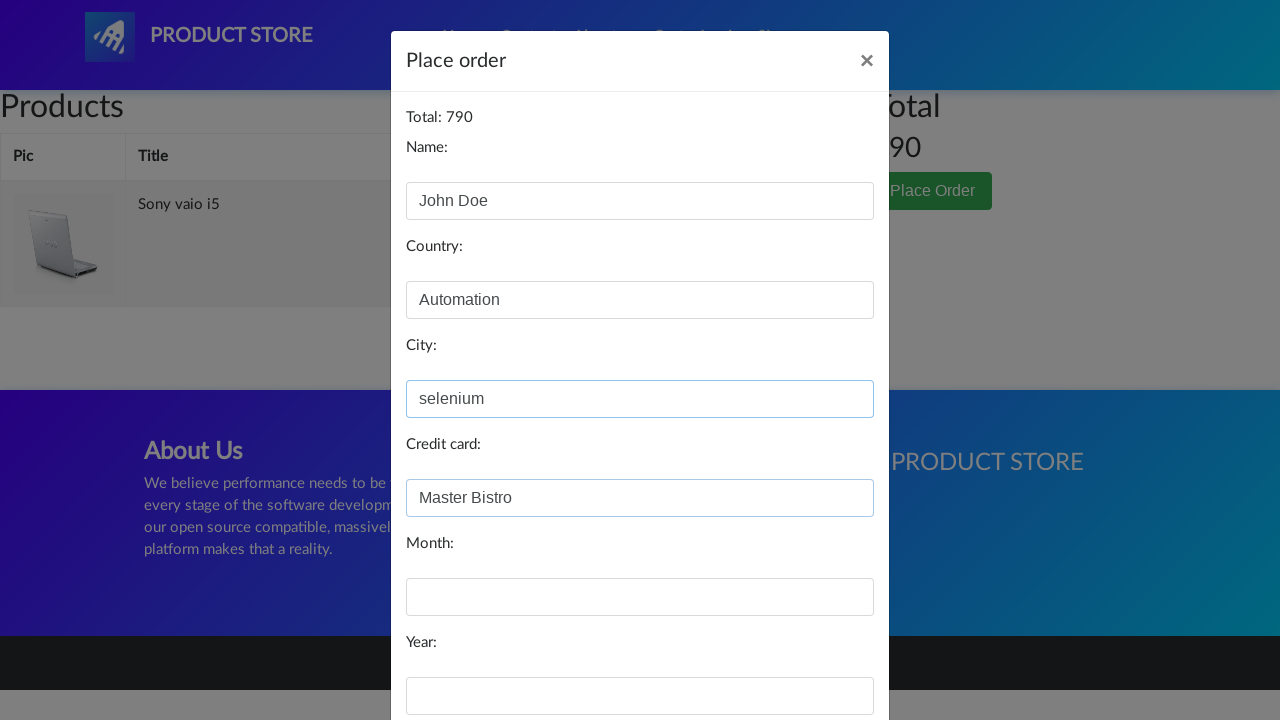

Filled in month field with 'November' on #month
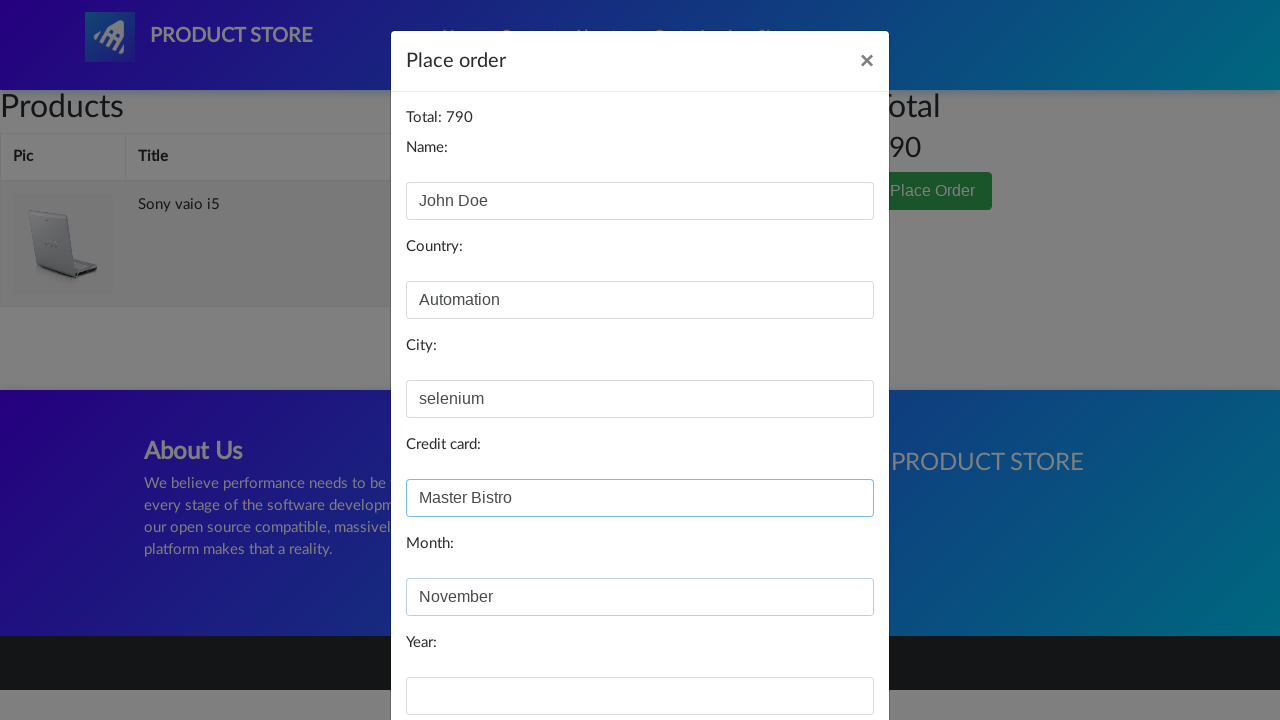

Filled in year field with '2021' on #year
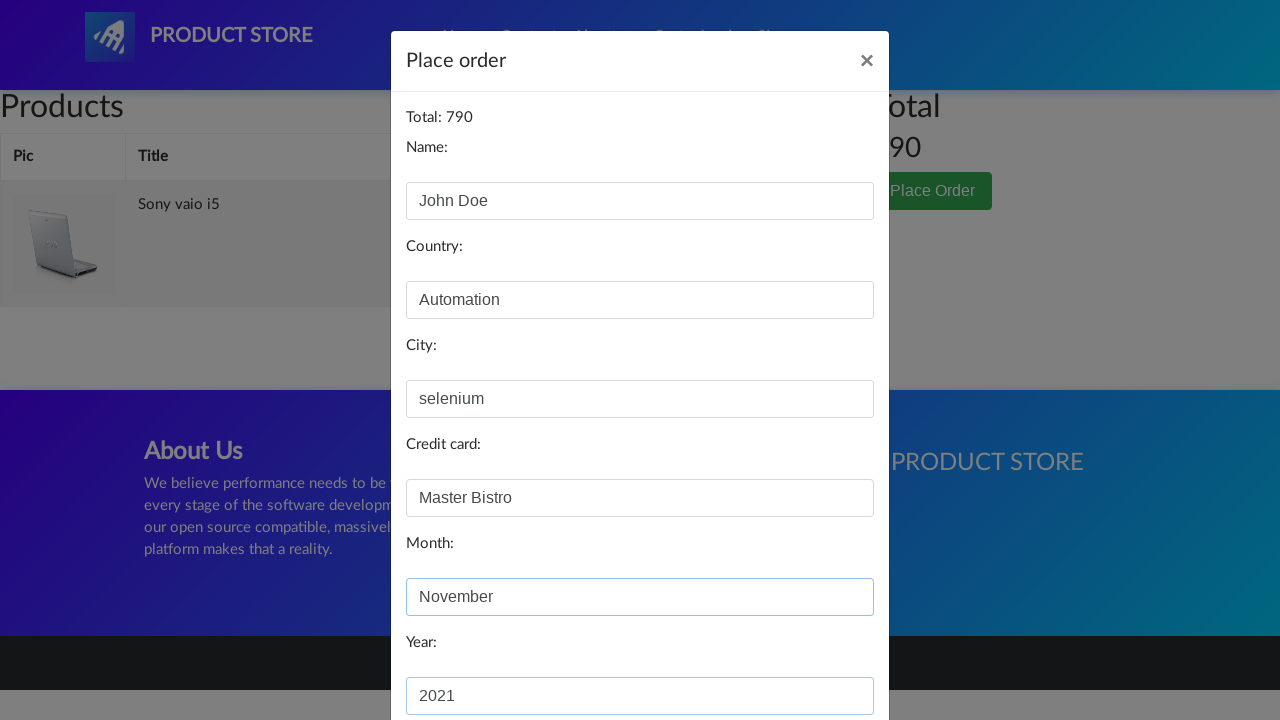

Clicked 'Purchase' button to complete order at (823, 655) on button[onclick*='purchase']
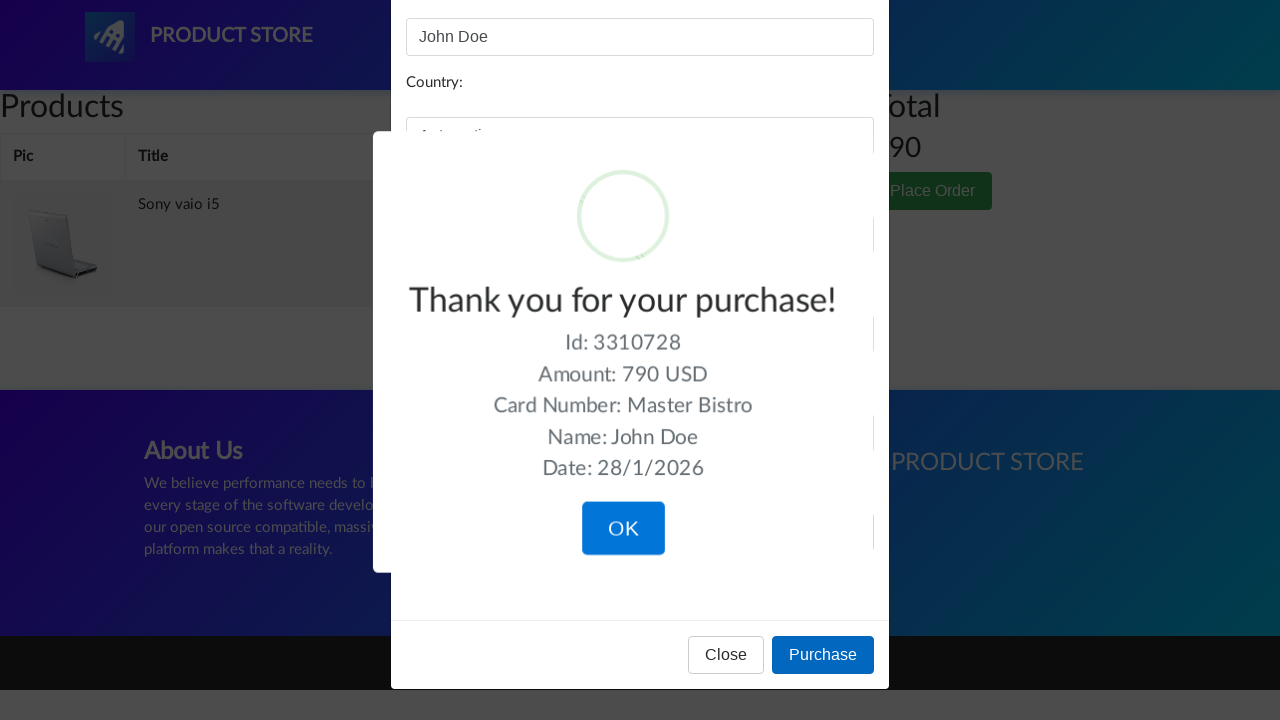

Order confirmation message displayed
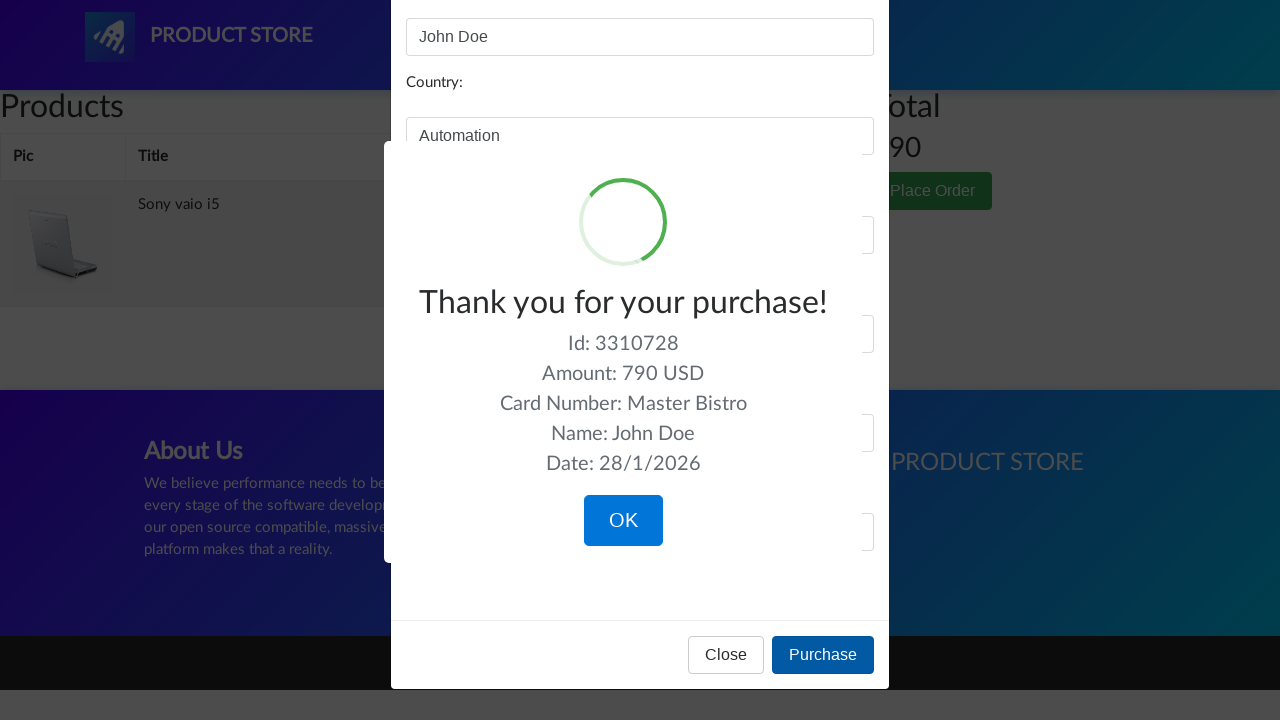

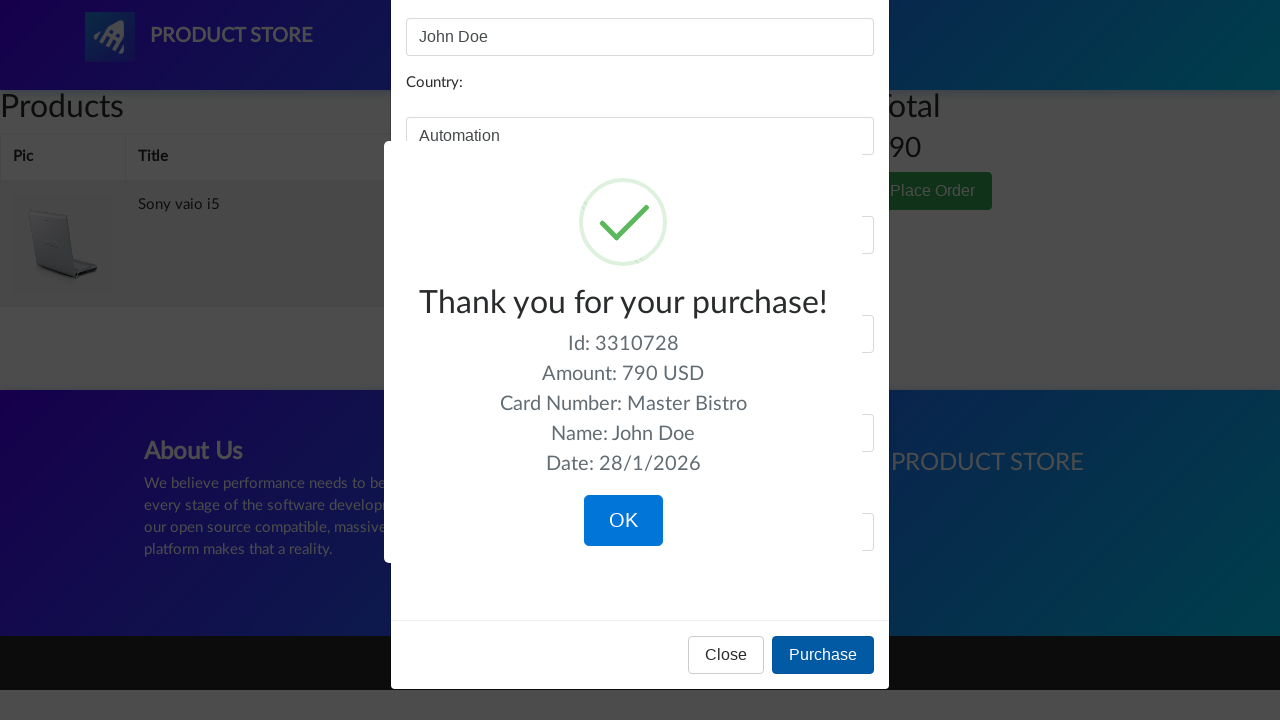